Tests login form on The Internet Herokuapp by entering username and password, submitting the form, and verifying login success elements are present

Starting URL: https://the-internet.herokuapp.com/login

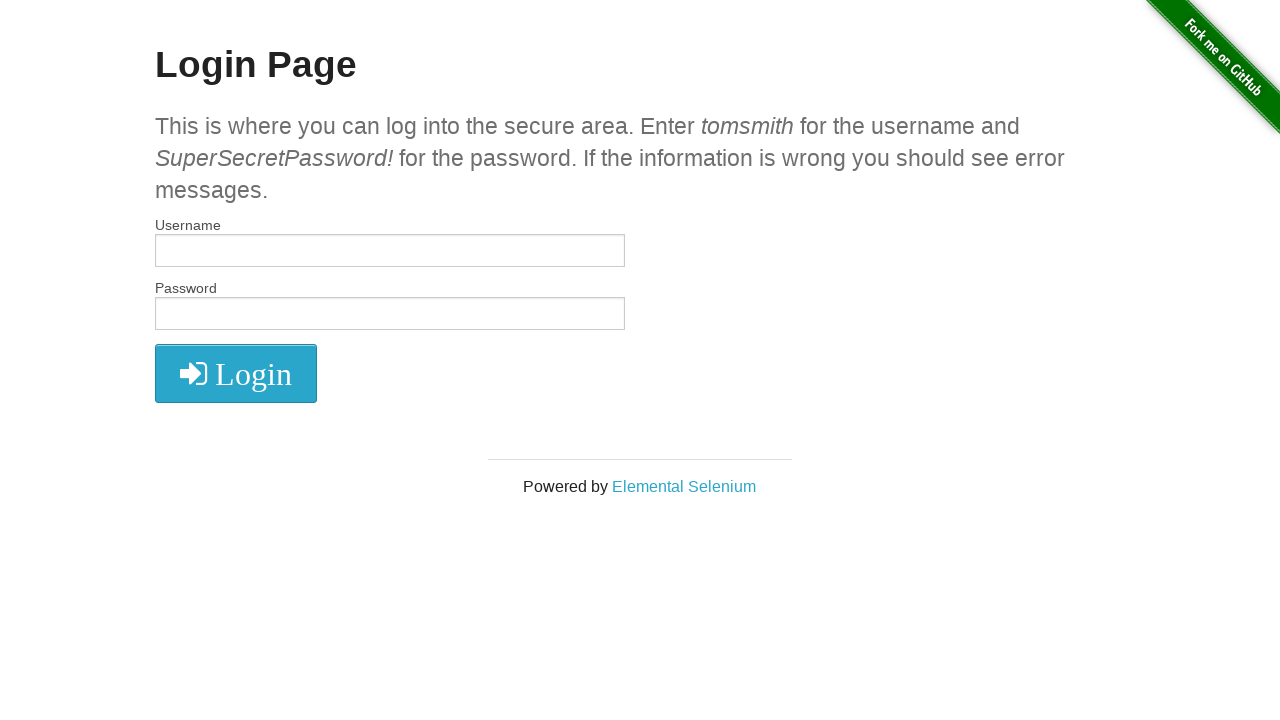

Filled username field with 'tomsmith' on input#username
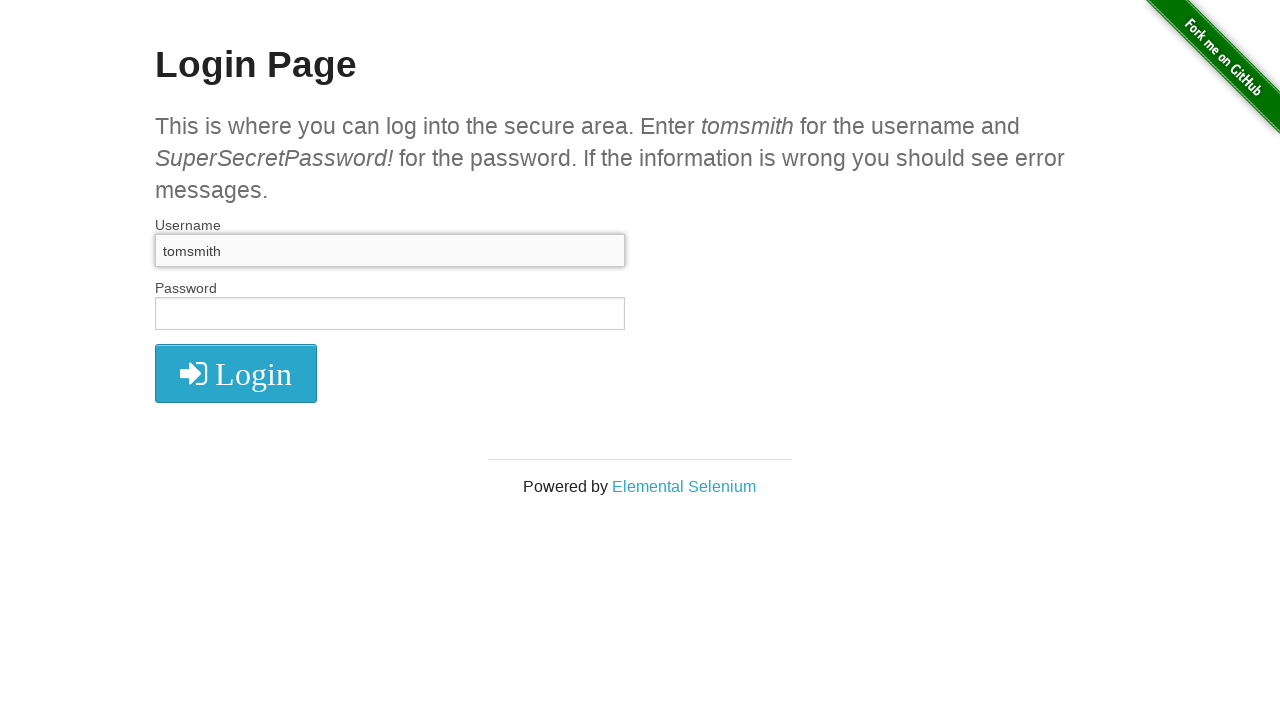

Filled password field with 'SuperSecretPassword!' on input#password
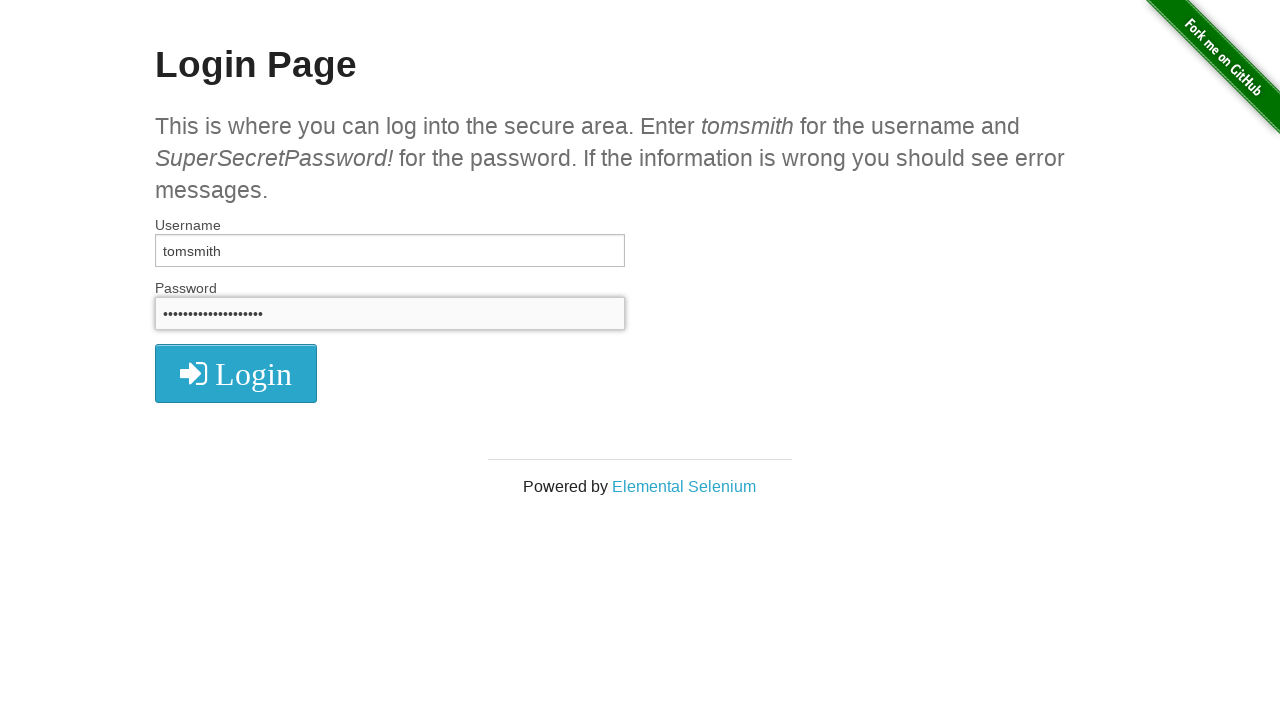

Clicked login button to submit form at (236, 373) on button[type='submit'].radius
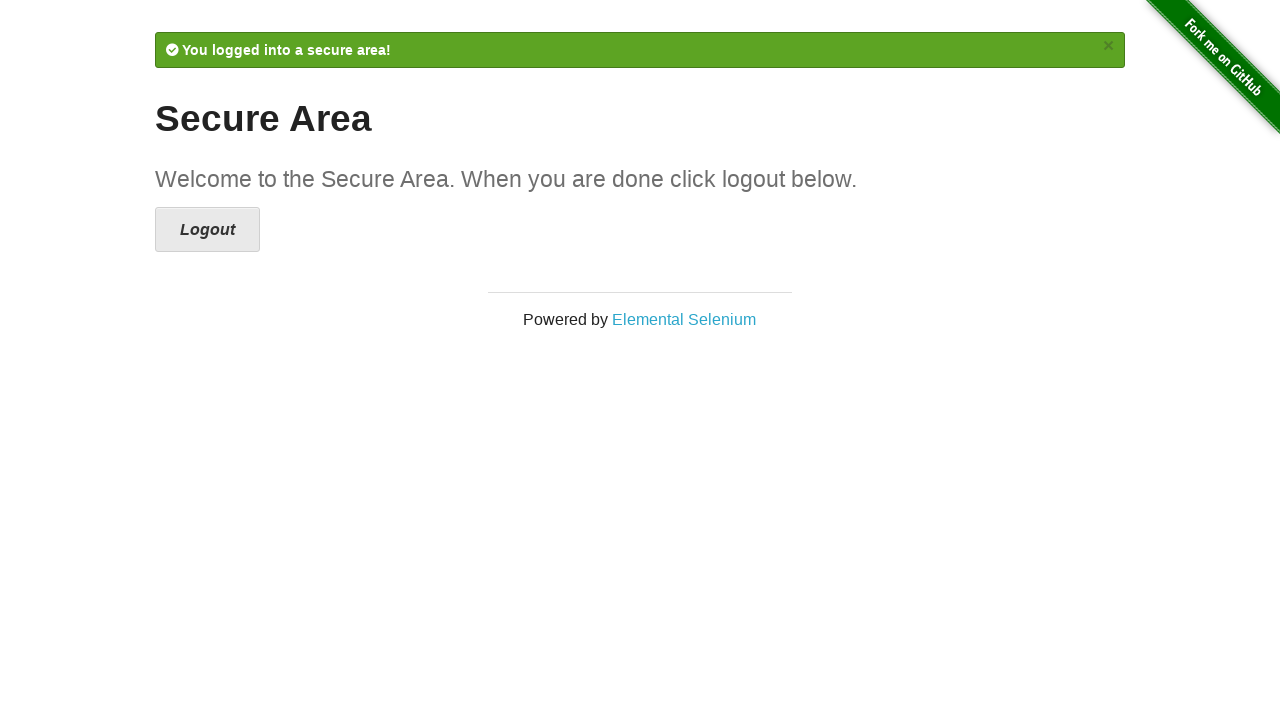

Login success flash message appeared
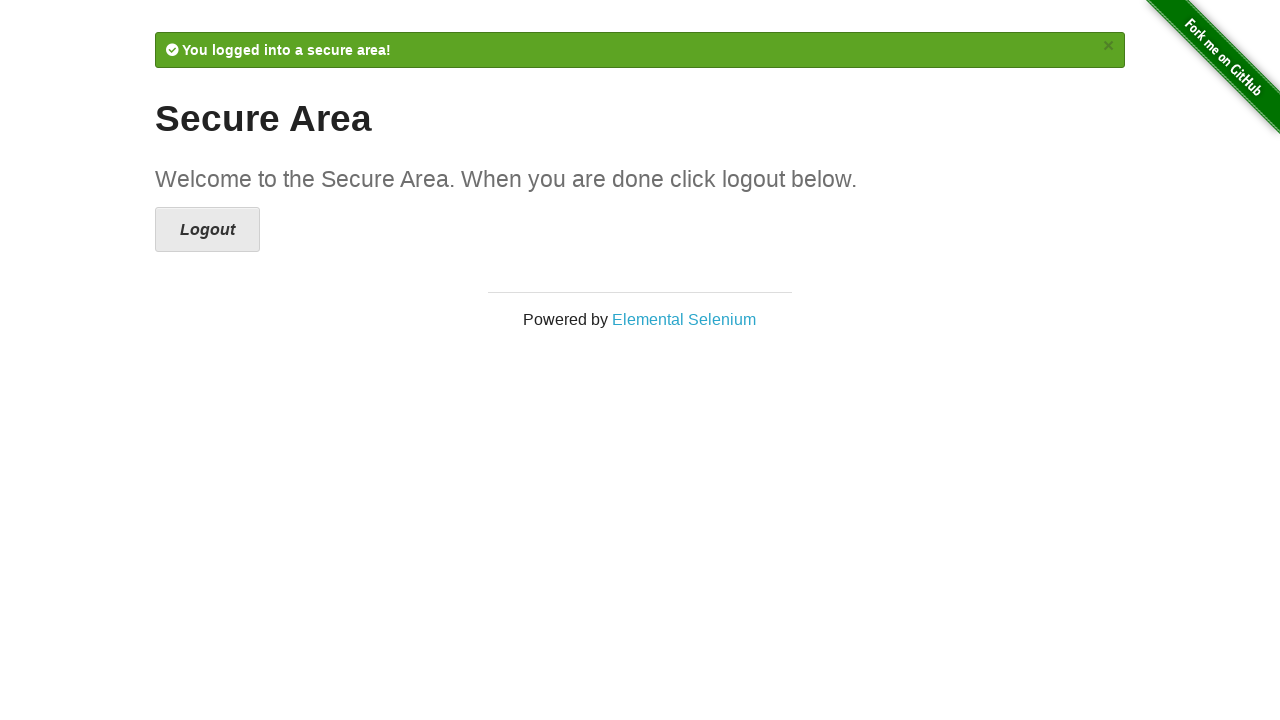

Login success h2 heading appeared
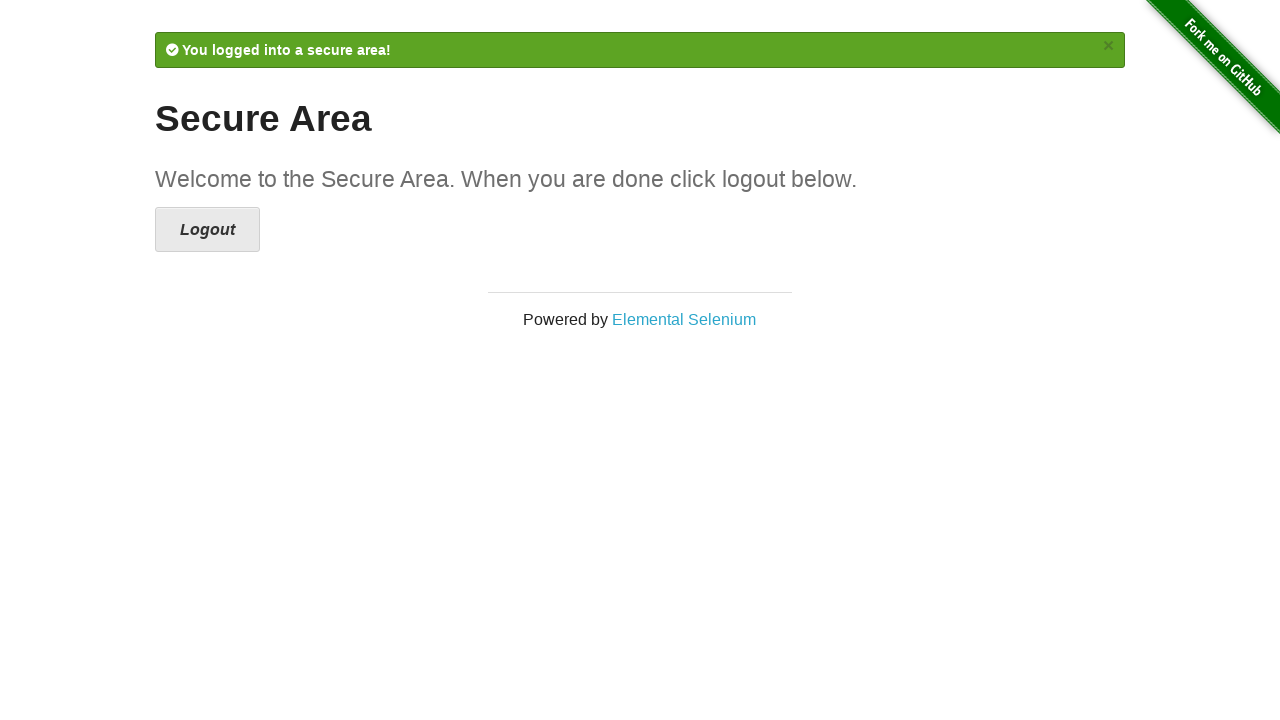

Login success subheader appeared
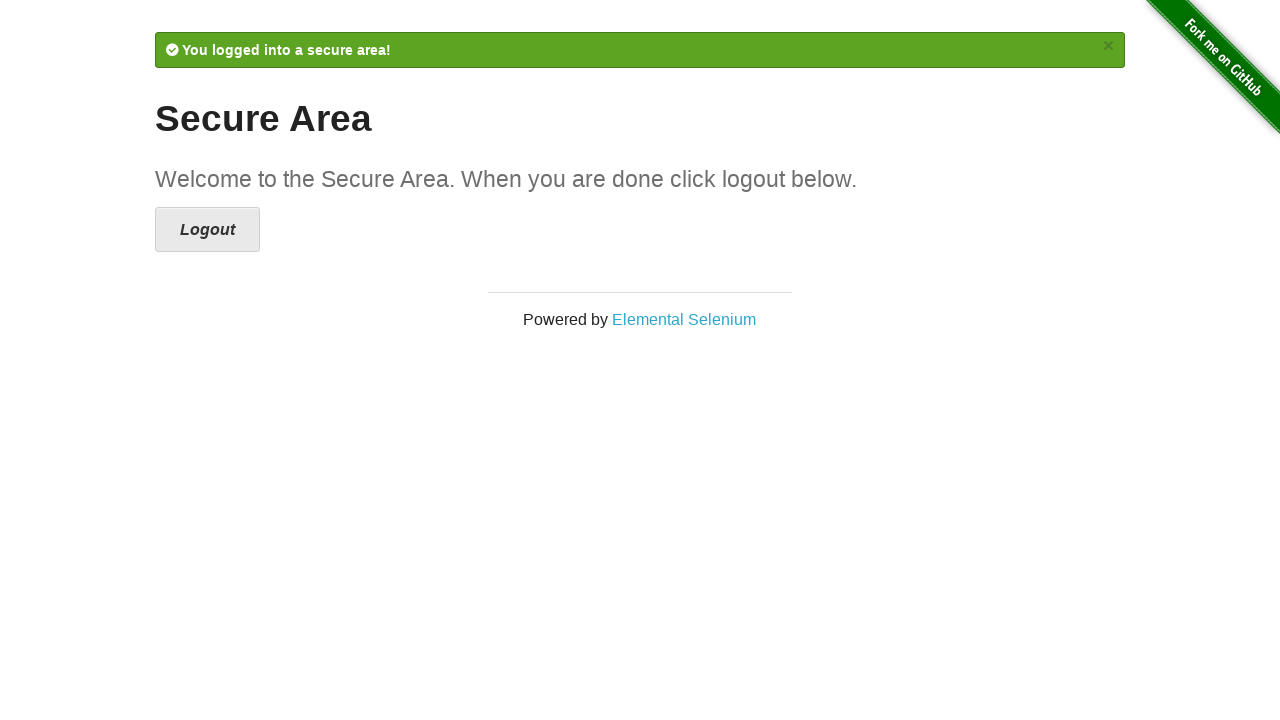

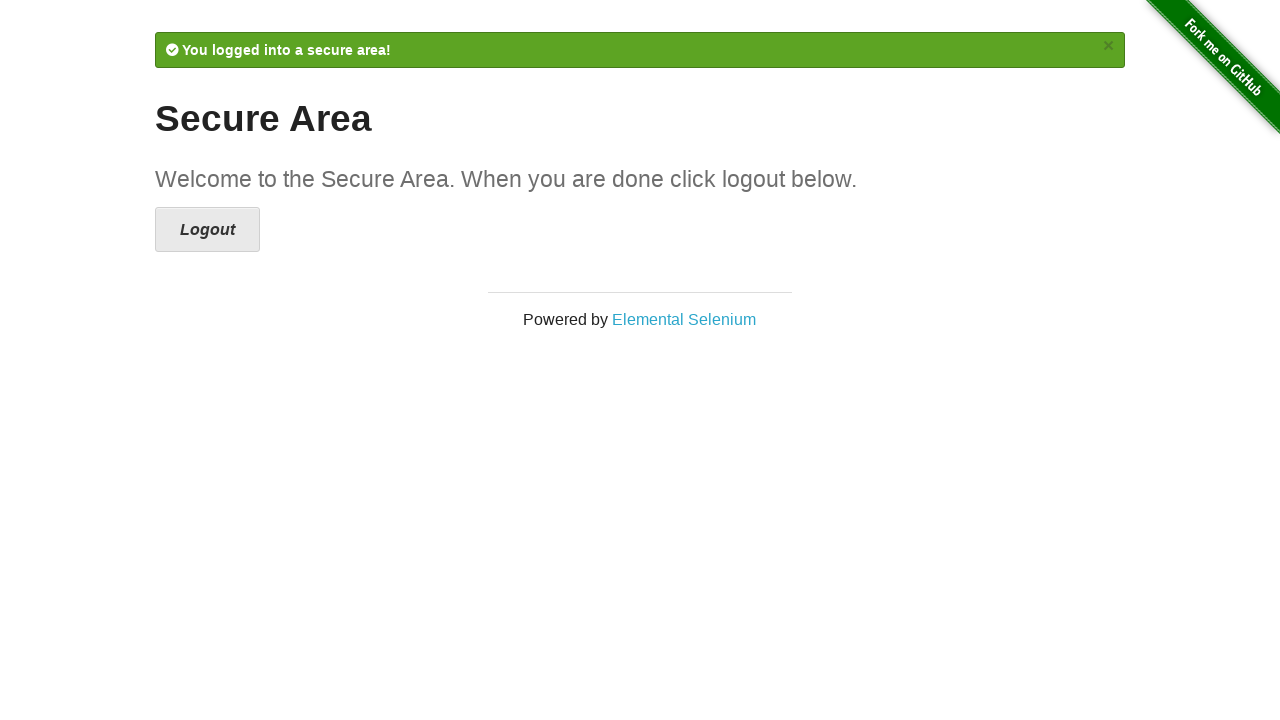